Navigates to the SeleniumBase PyPI files page and clicks on the download links for the wheel and tar.gz distribution files

Starting URL: https://pypi.org/project/seleniumbase/#files

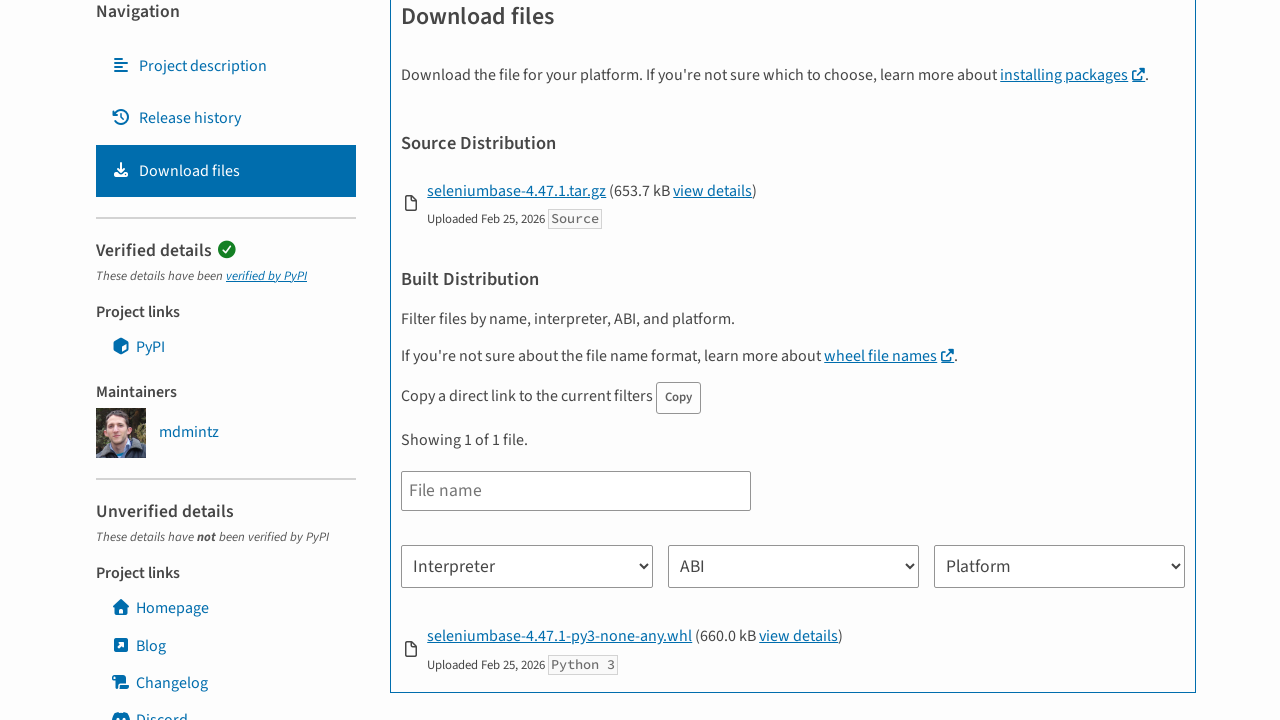

Package header loaded on SeleniumBase PyPI page
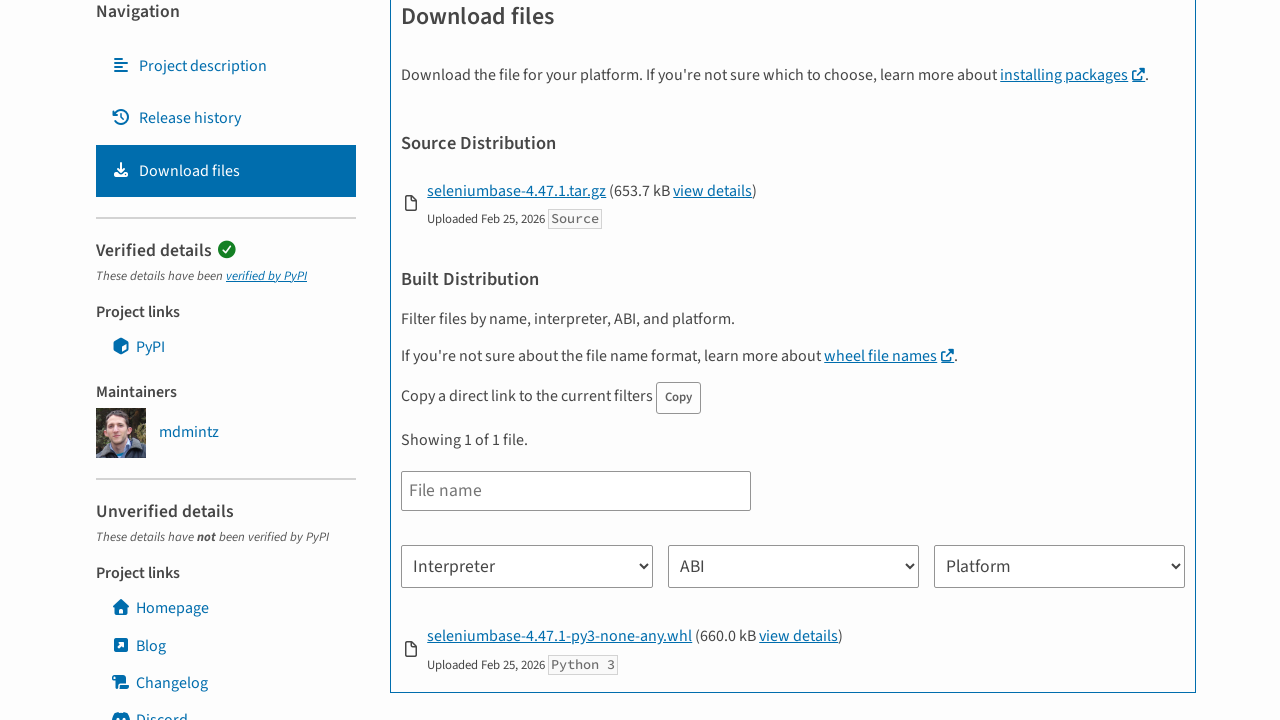

Files section became visible
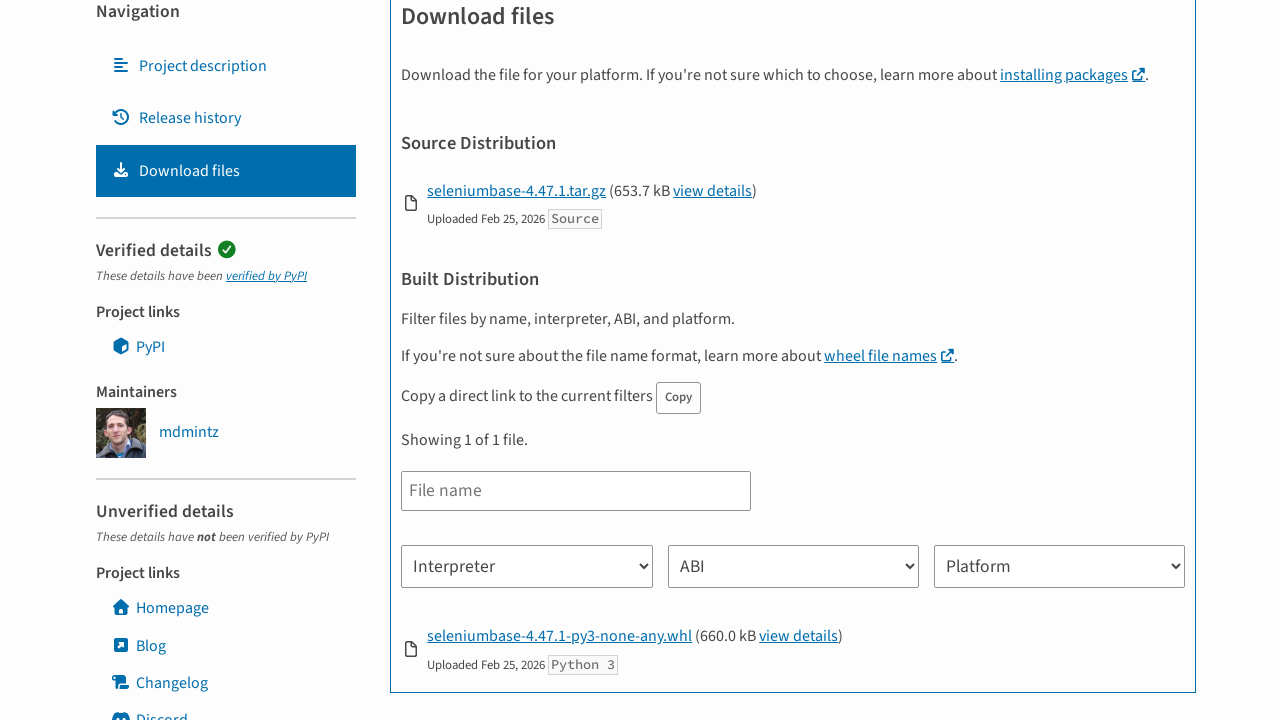

Clicked download link for wheel (.whl) distribution file at (560, 636) on div#files a[href$=".whl"] >> nth=0
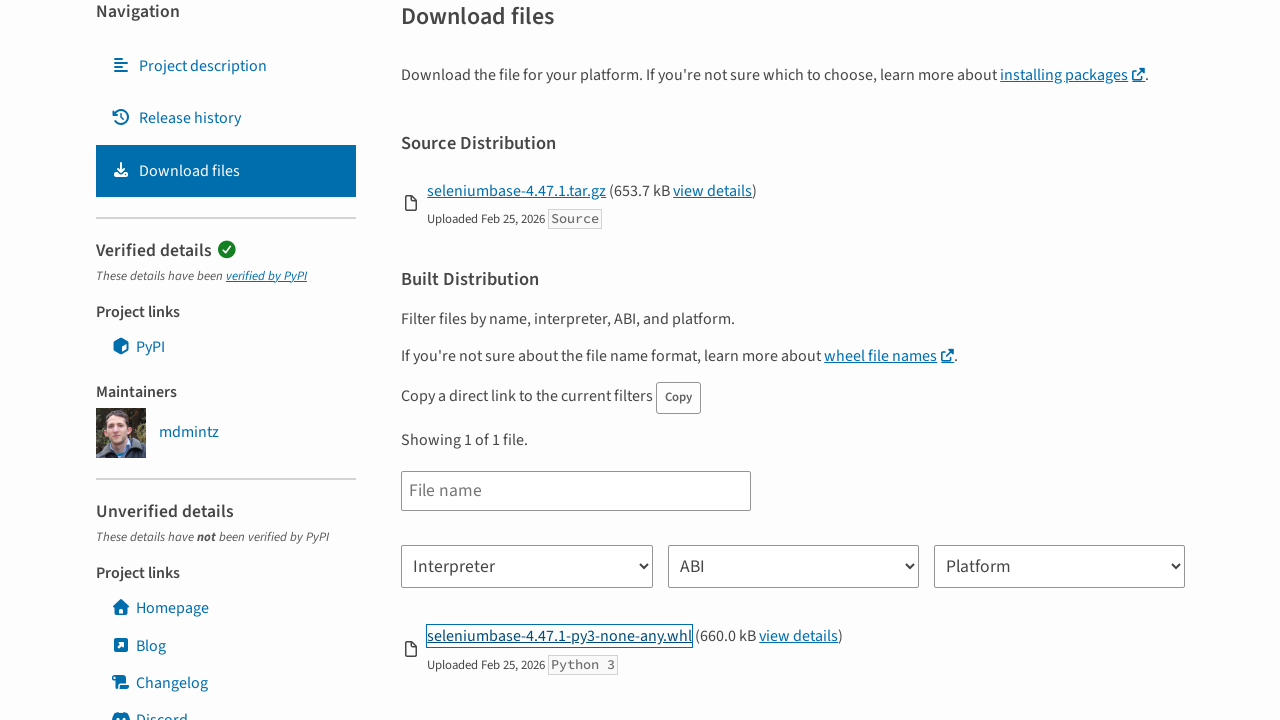

Waited 1 second between downloads
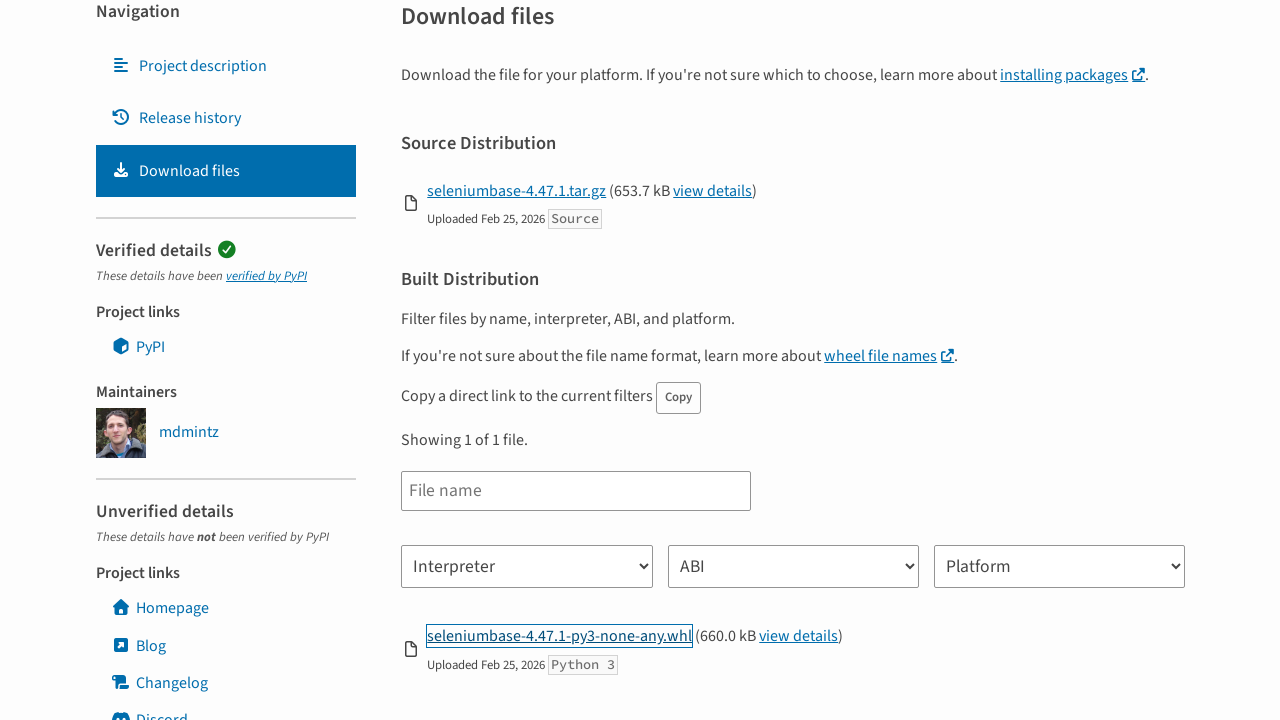

Clicked download link for tar.gz distribution file at (517, 191) on div#files a[href$=".tar.gz"] >> nth=0
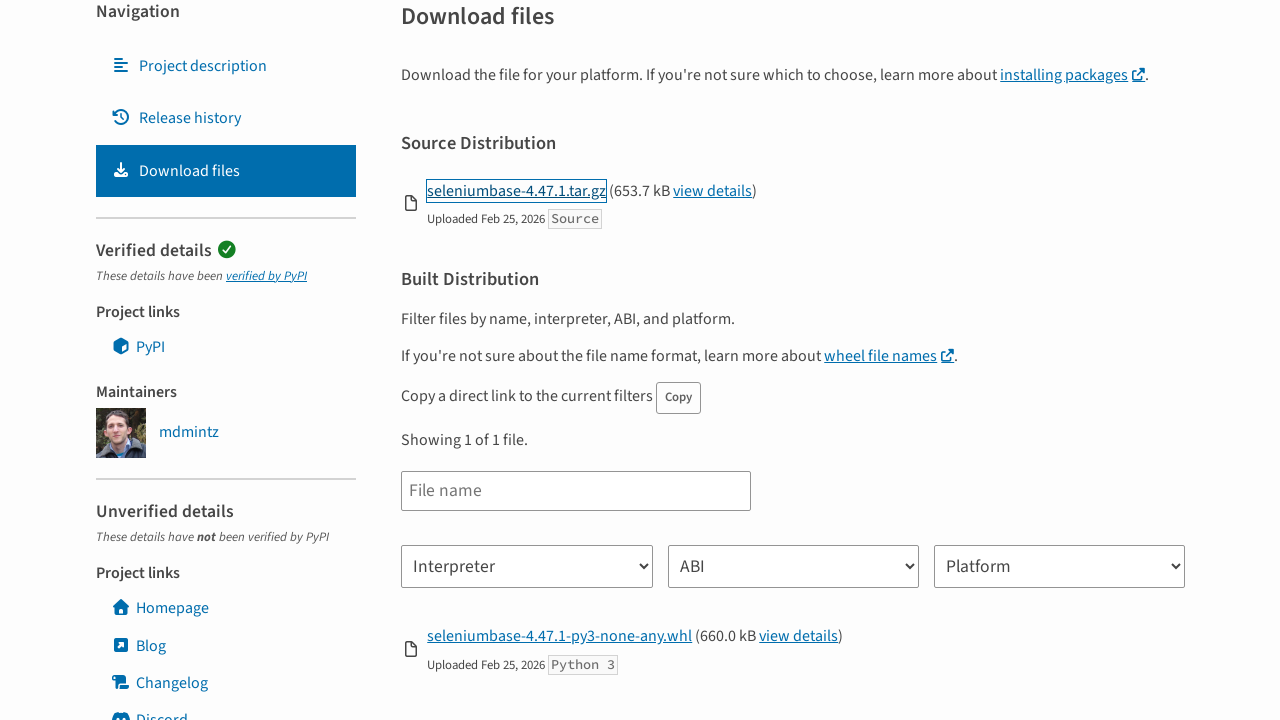

Waited 1 second to allow tar.gz download to initiate
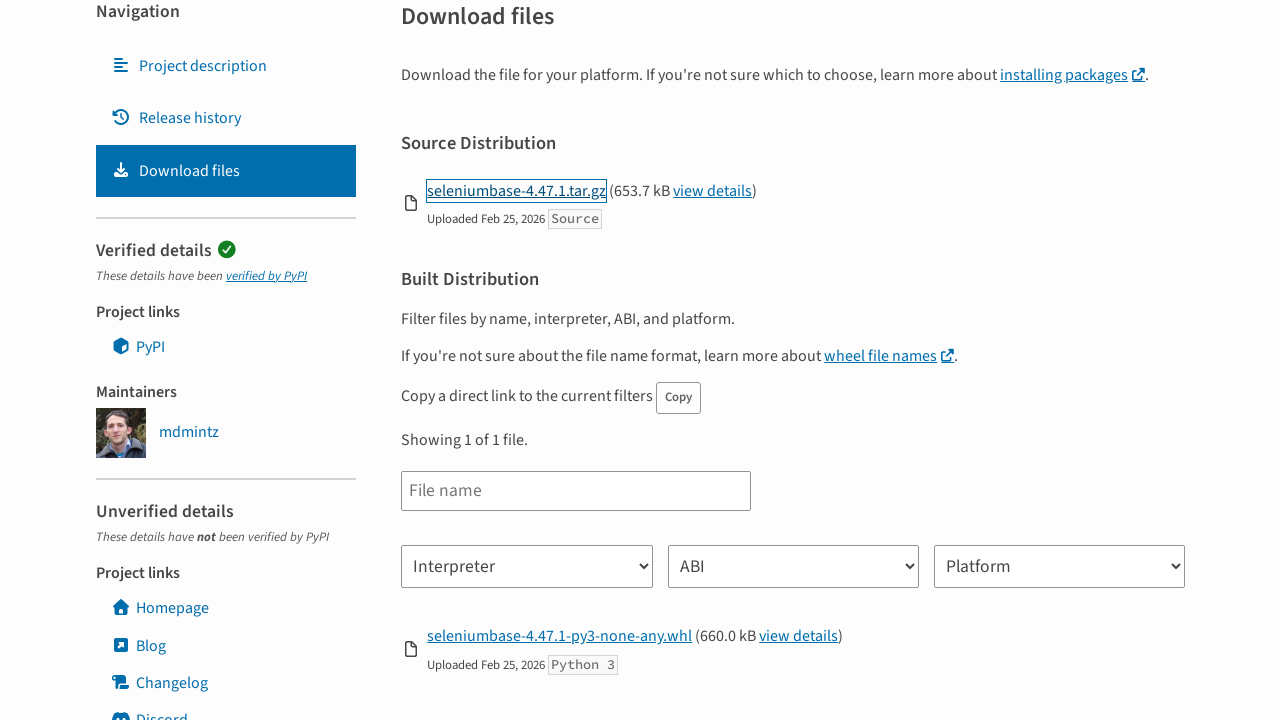

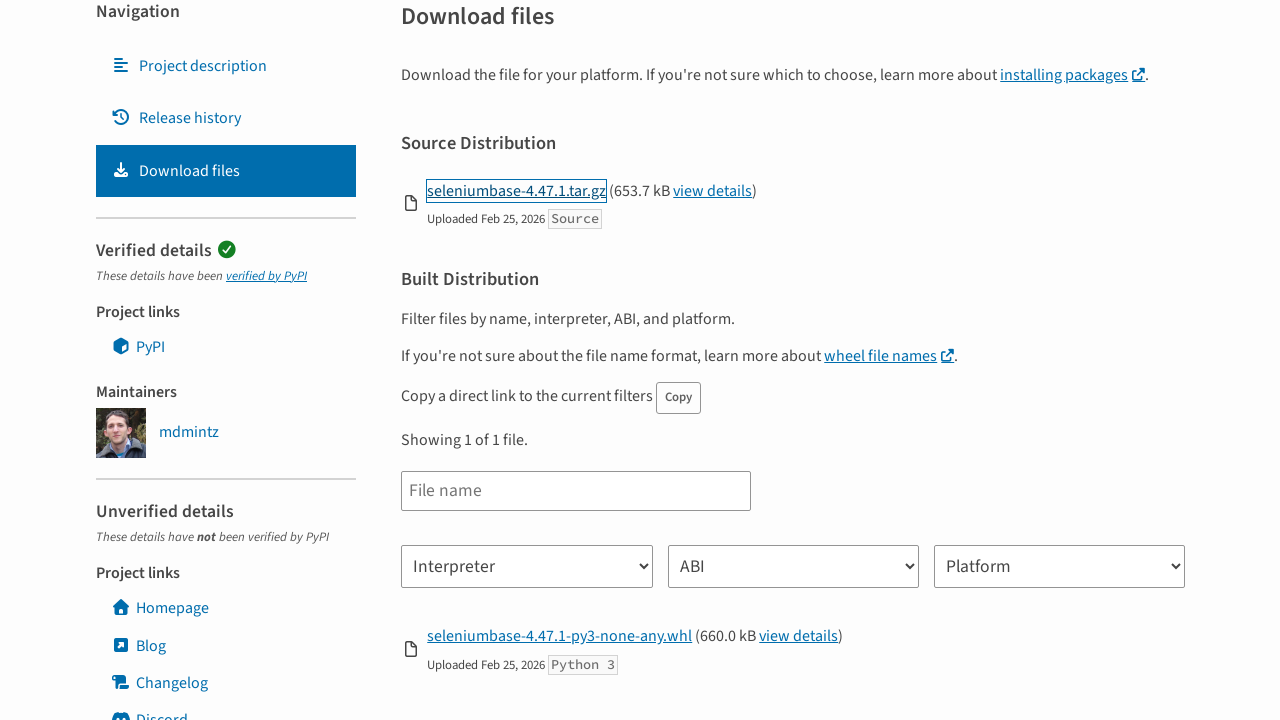